Tests mouse hover functionality by hovering over an avatar and verifying that additional user information (caption) becomes visible.

Starting URL: http://the-internet.herokuapp.com/hovers

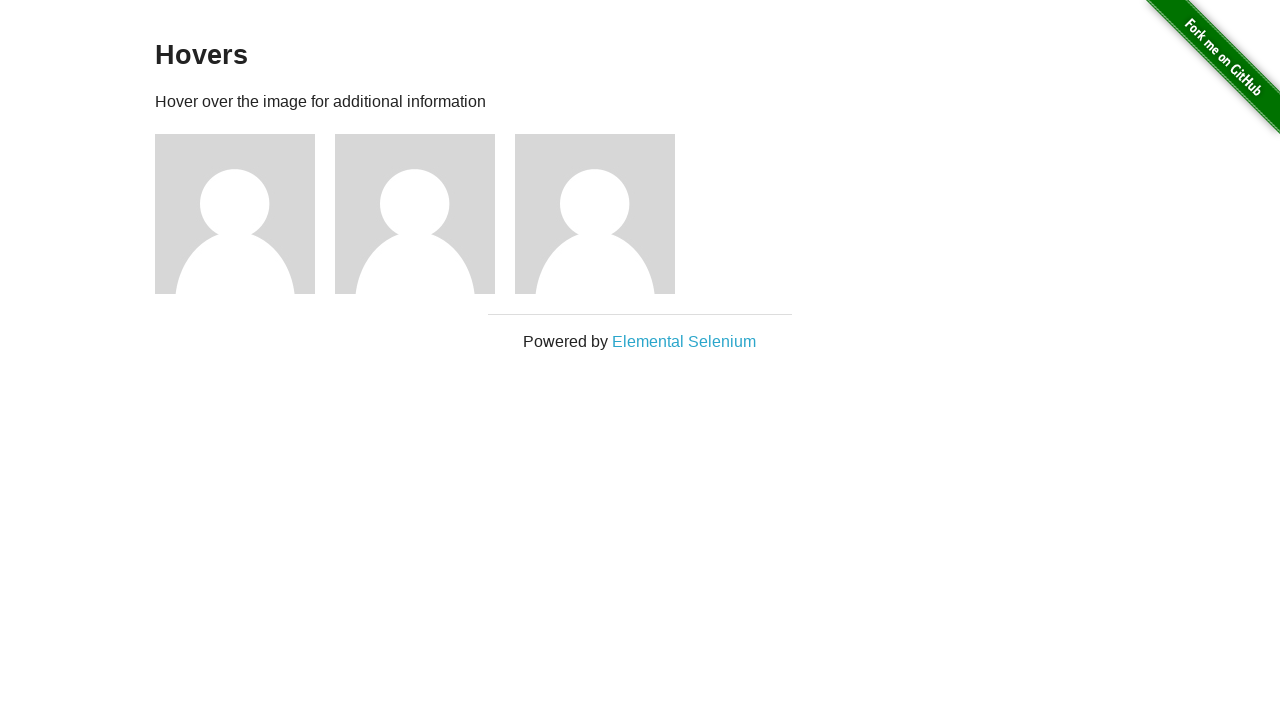

Hovered over the first avatar element at (245, 214) on .figure >> nth=0
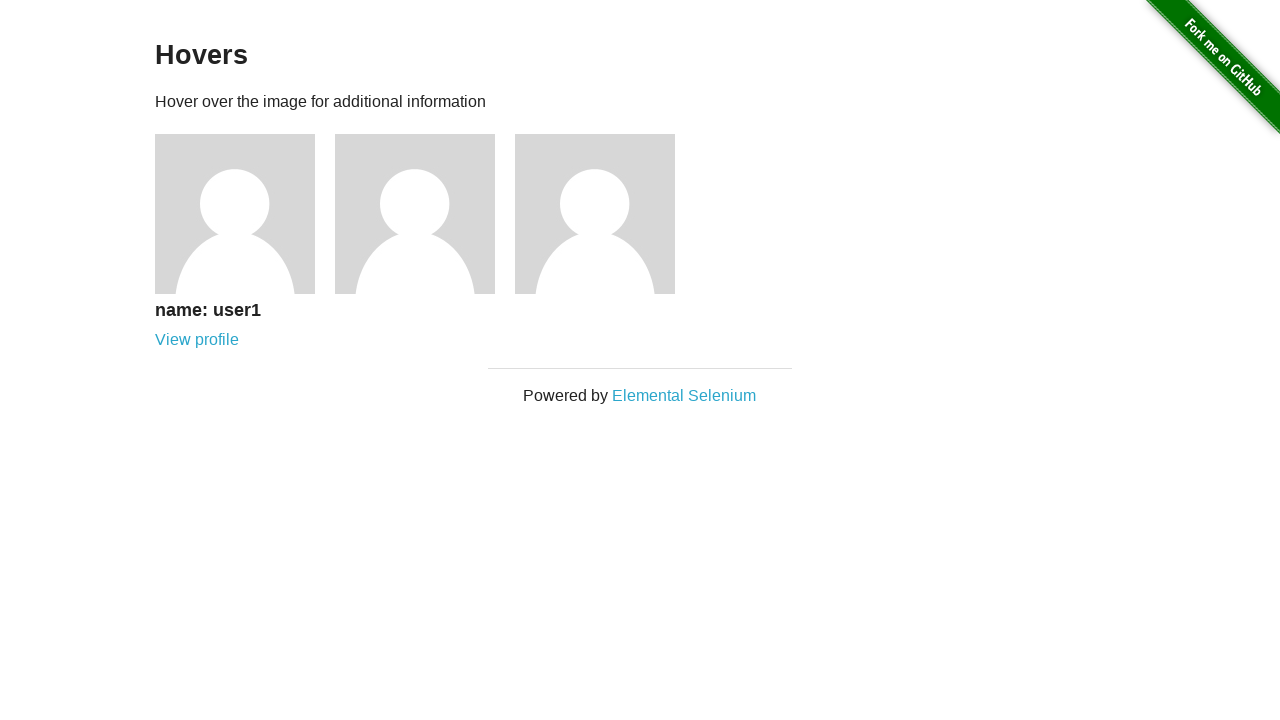

Verified that user information caption is visible after hover
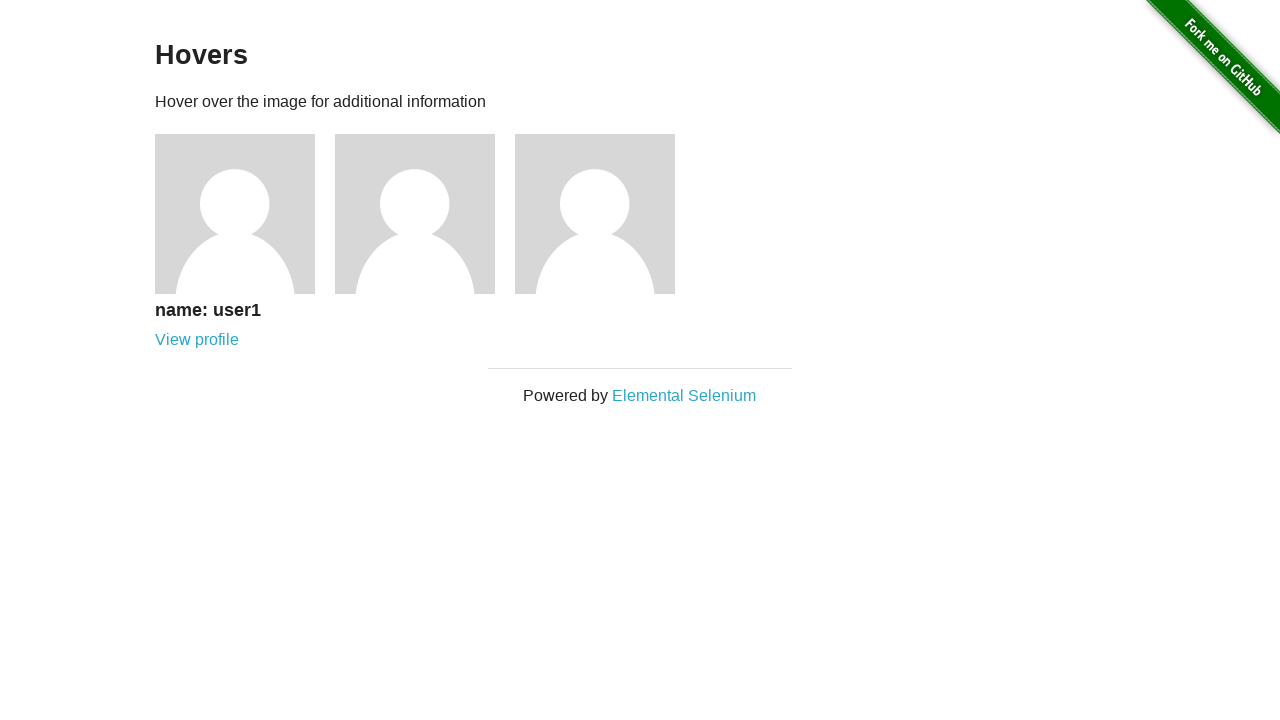

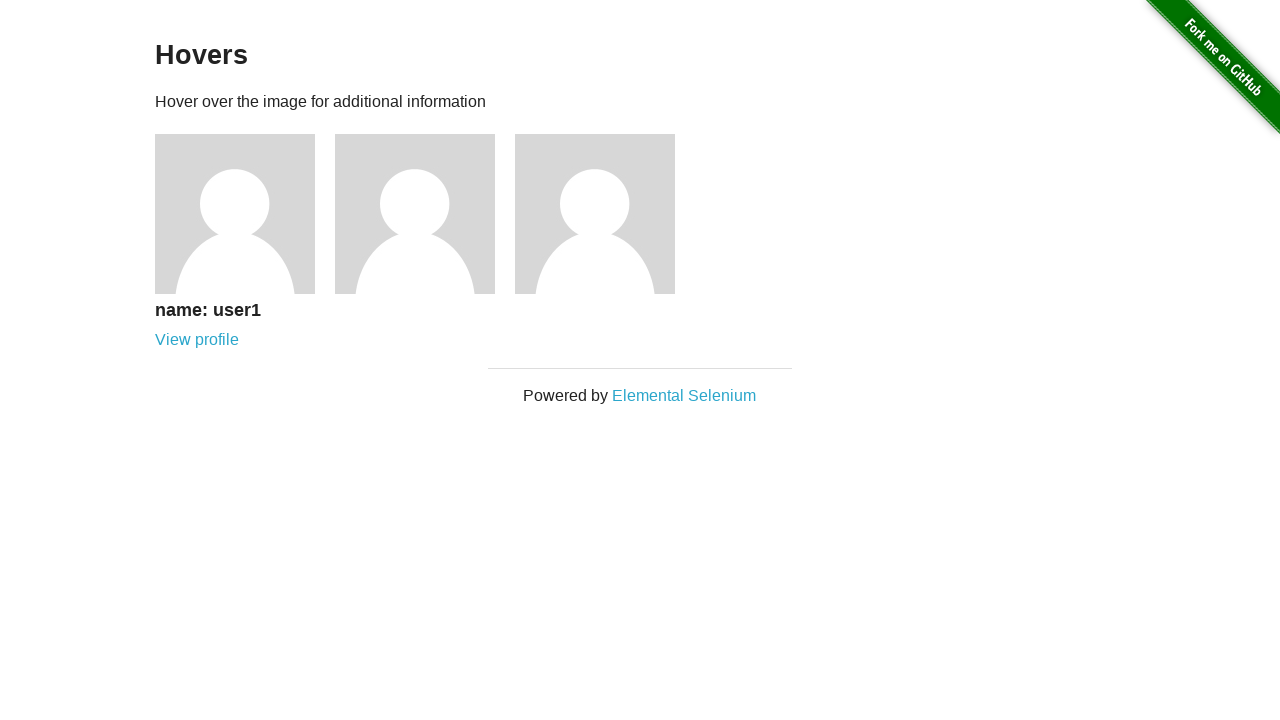